Tests iframe switching functionality by clicking a button inside an iframe, switching back to the main page, and clicking a menu button

Starting URL: https://www.w3schools.com/js/tryit.asp?filename=tryjs_myfirst

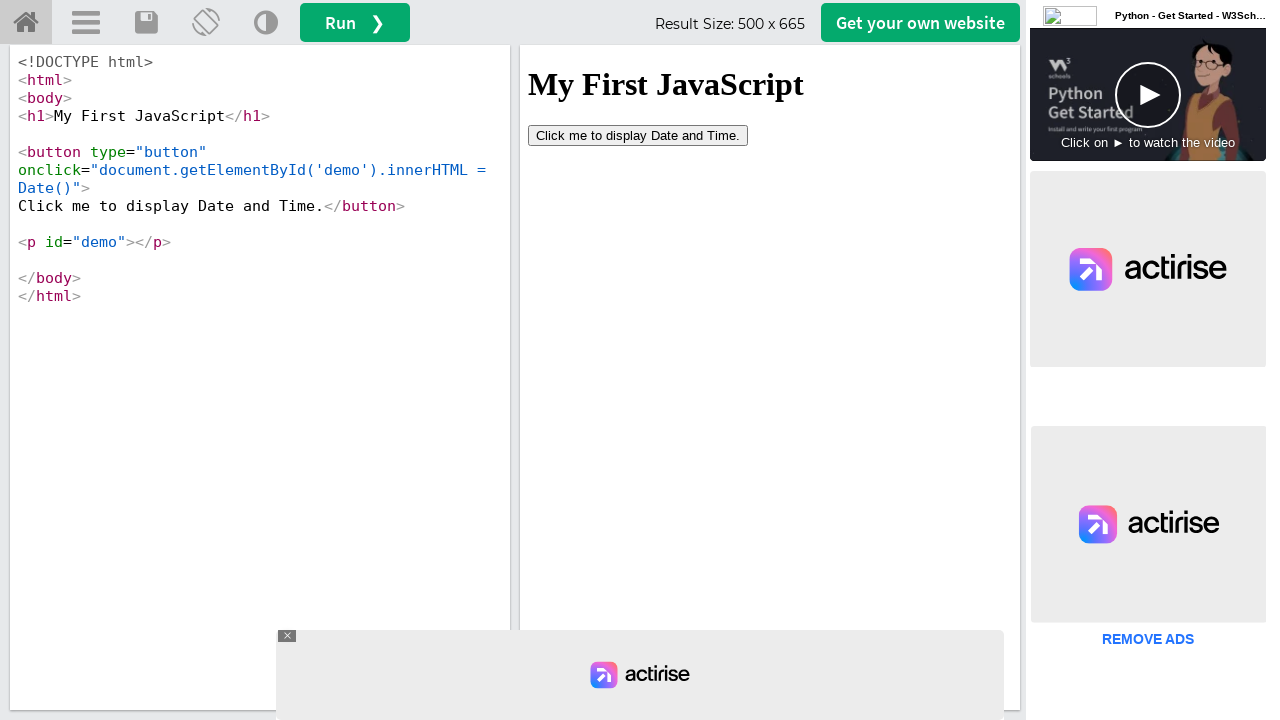

Located iframe with ID 'iframeResult'
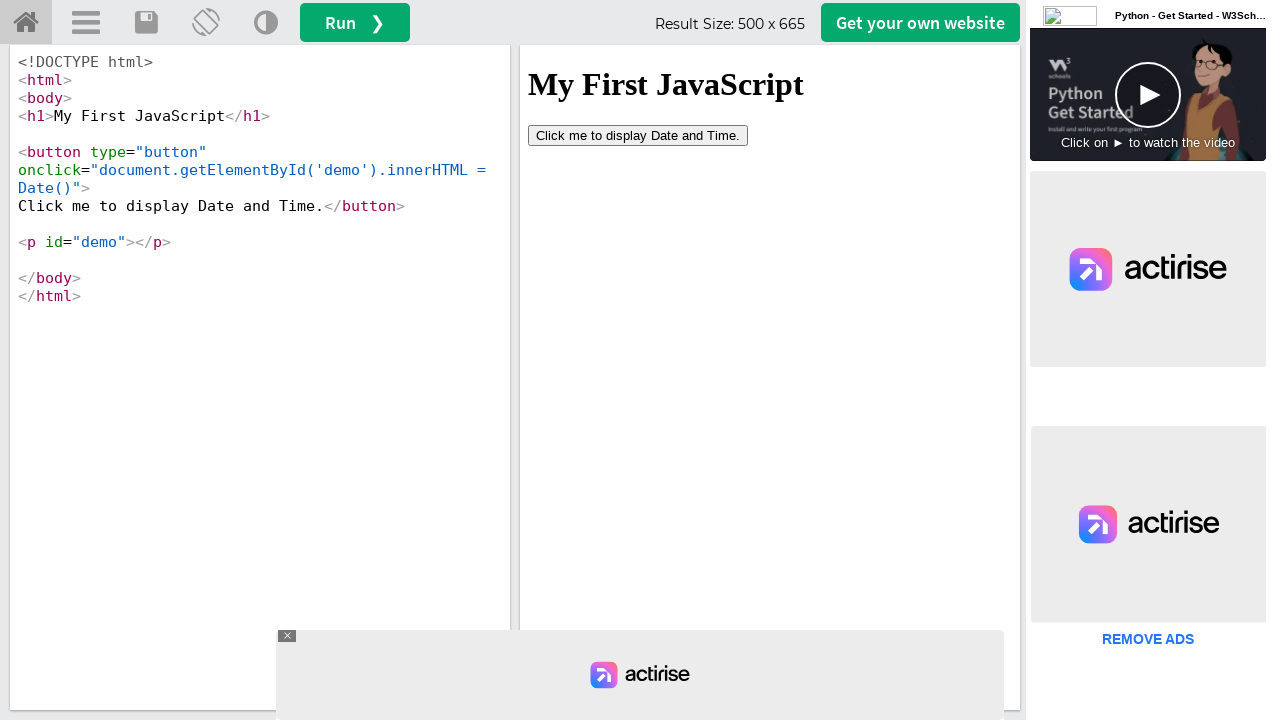

Clicked 'Click me' button inside the iframe at (638, 135) on #iframeResult >> internal:control=enter-frame >> xpath=//button[contains(text(),
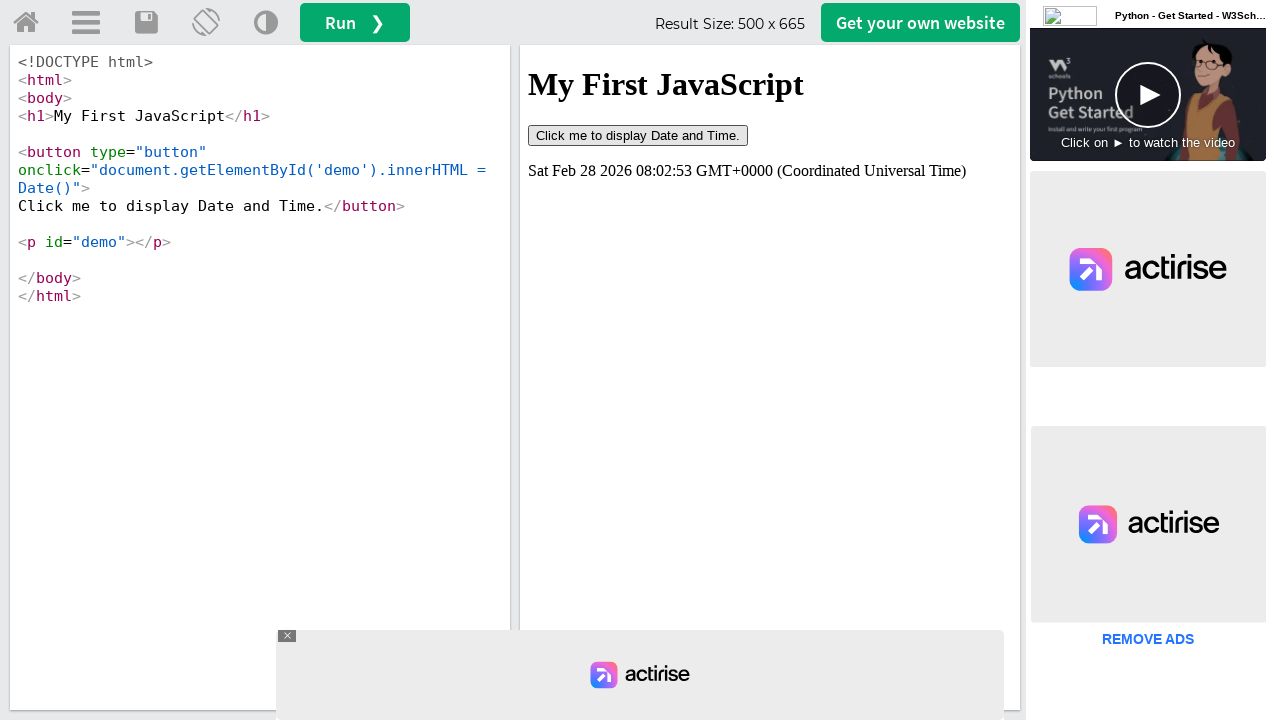

Waited 2 seconds for action to complete
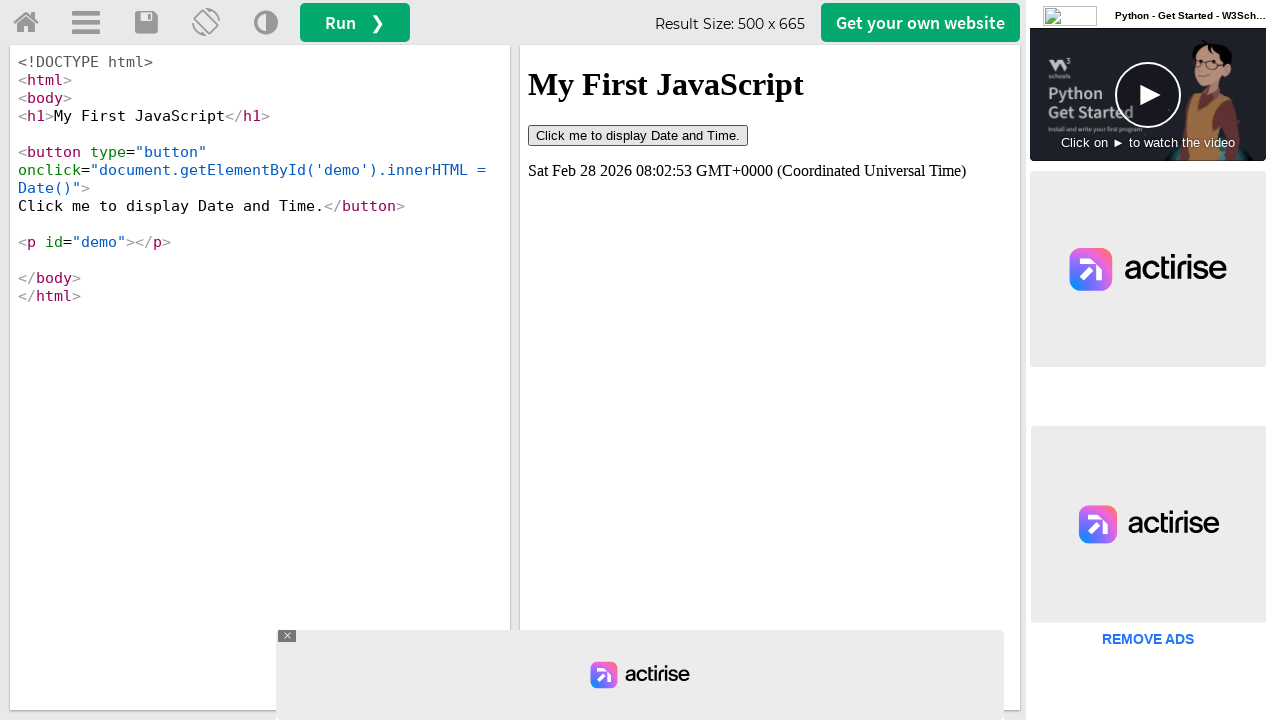

Clicked menu button on main page after switching back from iframe at (86, 23) on a#menuButton
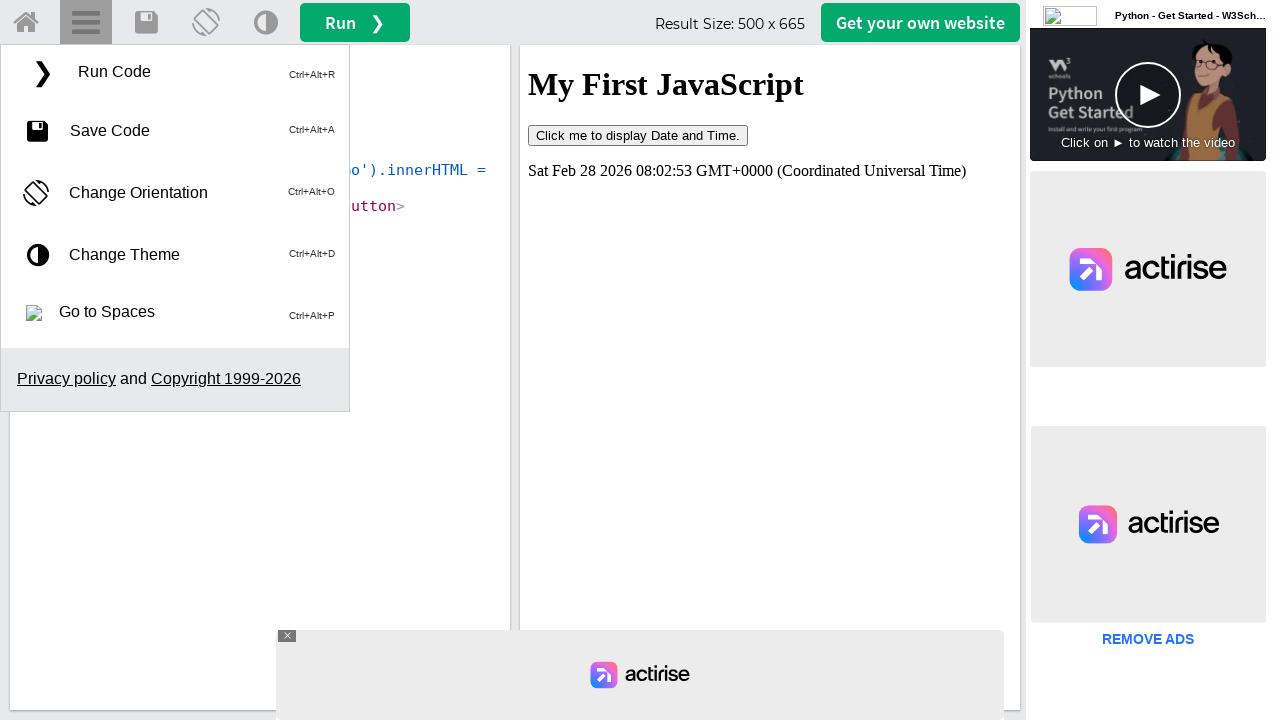

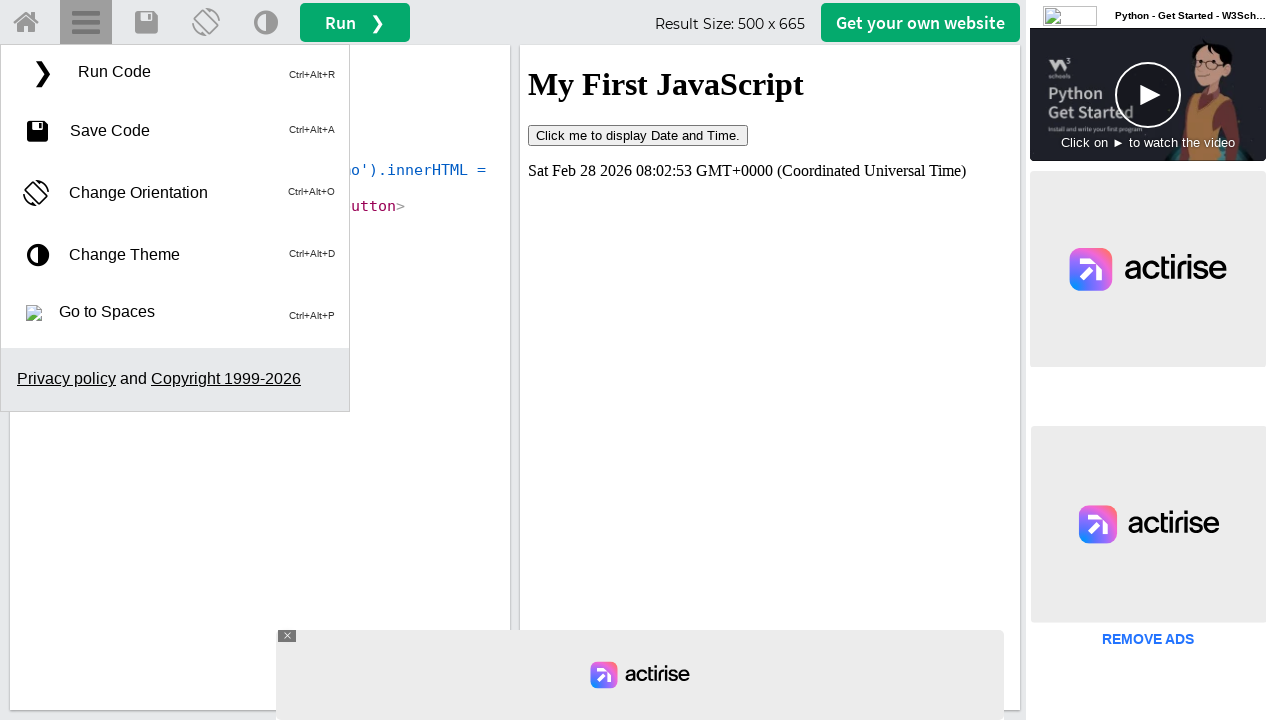